Loads the homepage and verifies that navigation elements and links exist on the page

Starting URL: https://automationintesting.online/

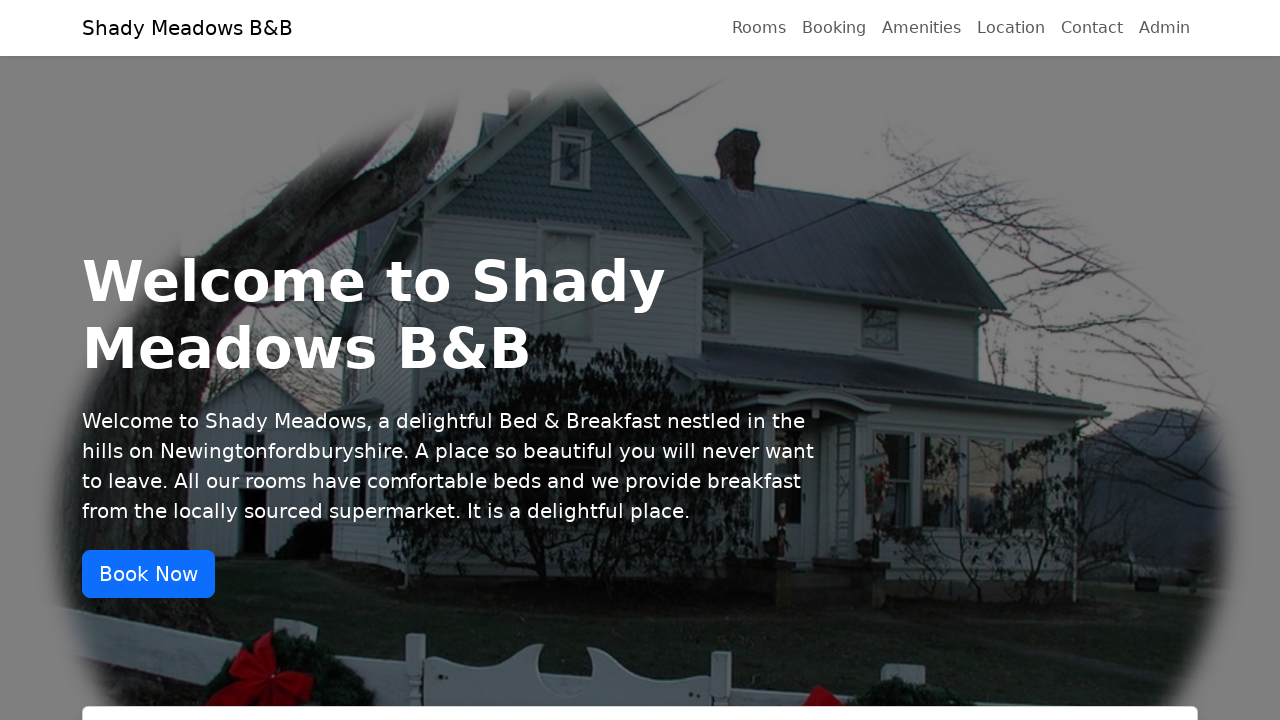

Navigated to homepage at https://automationintesting.online/
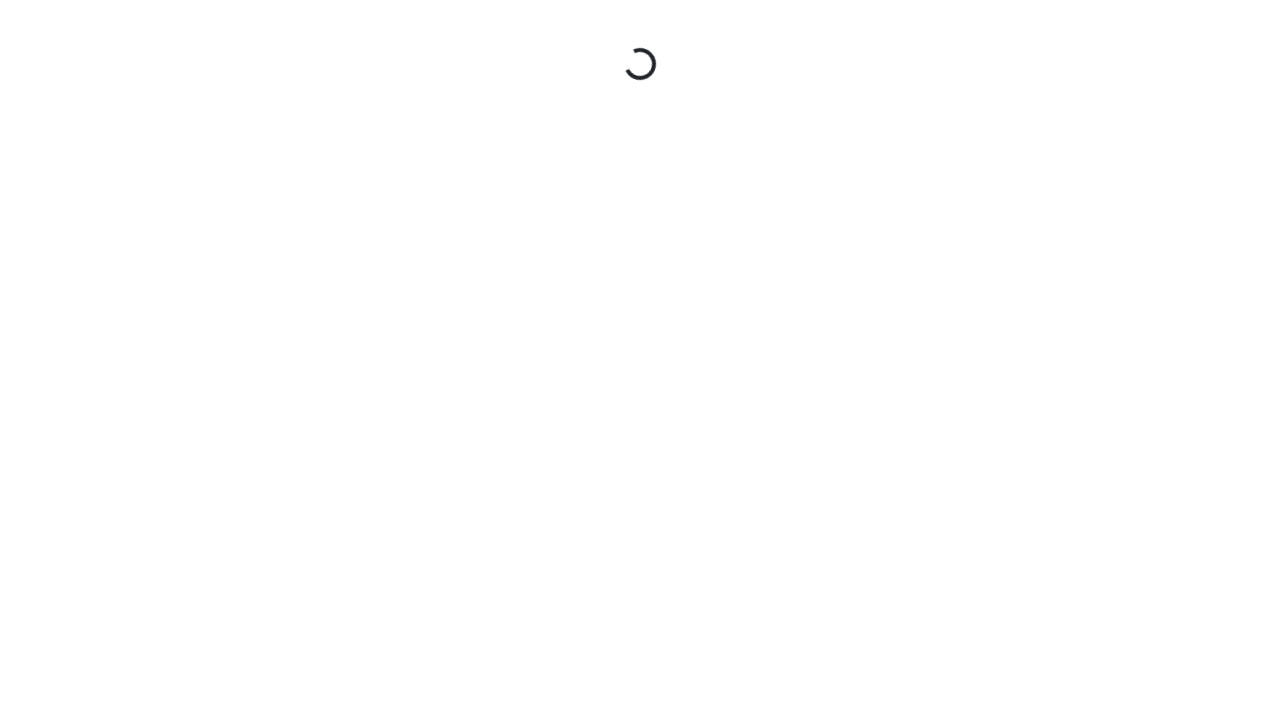

Page fully loaded and network idle
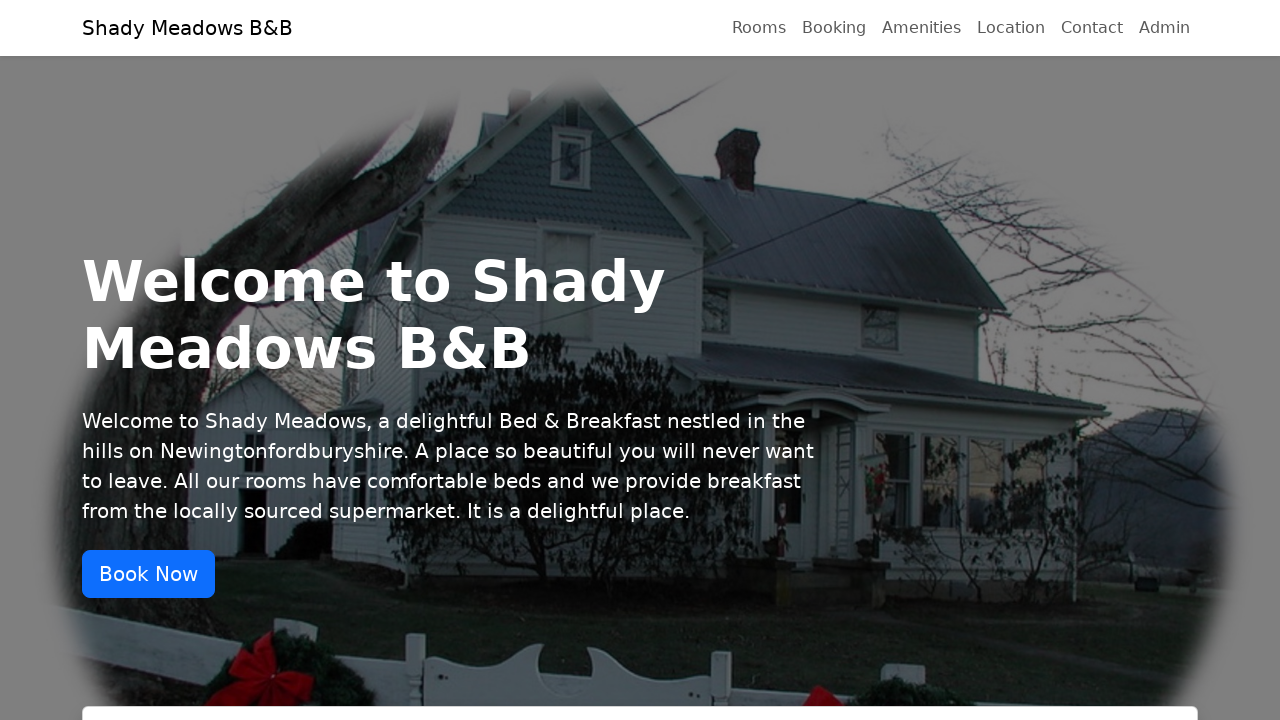

Located navigation elements on the page
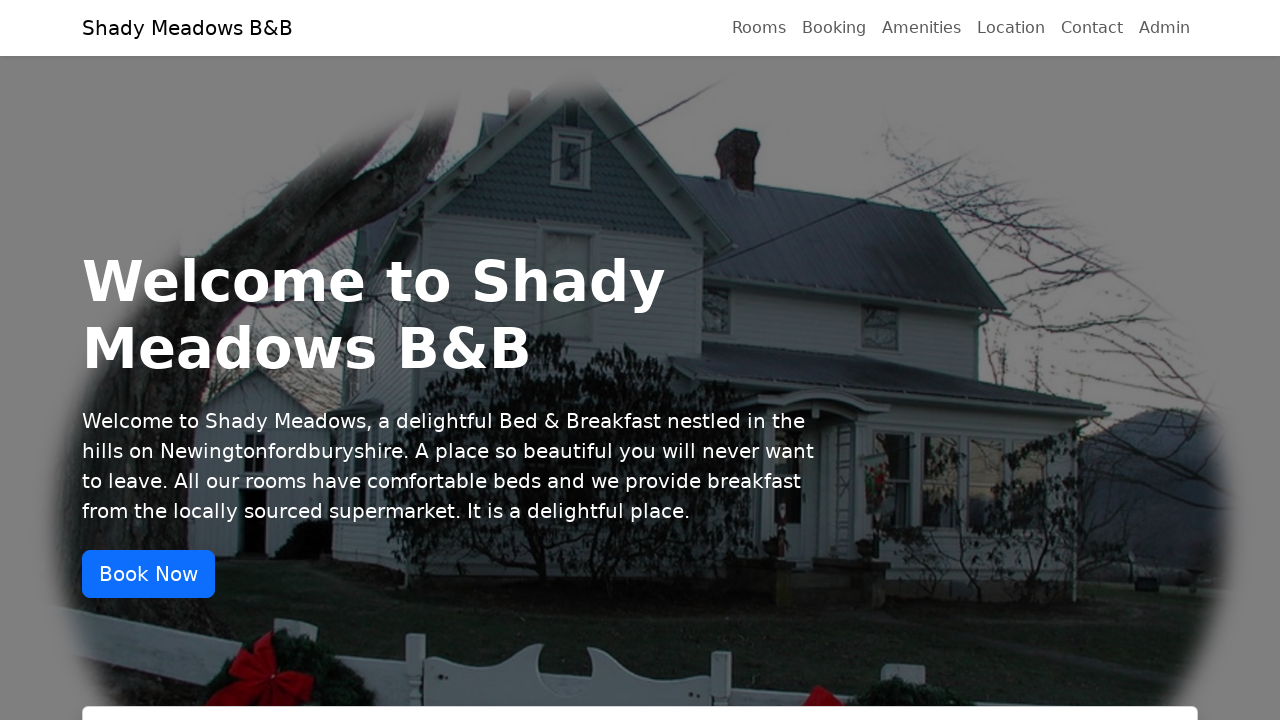

Found 1 navigation element(s)
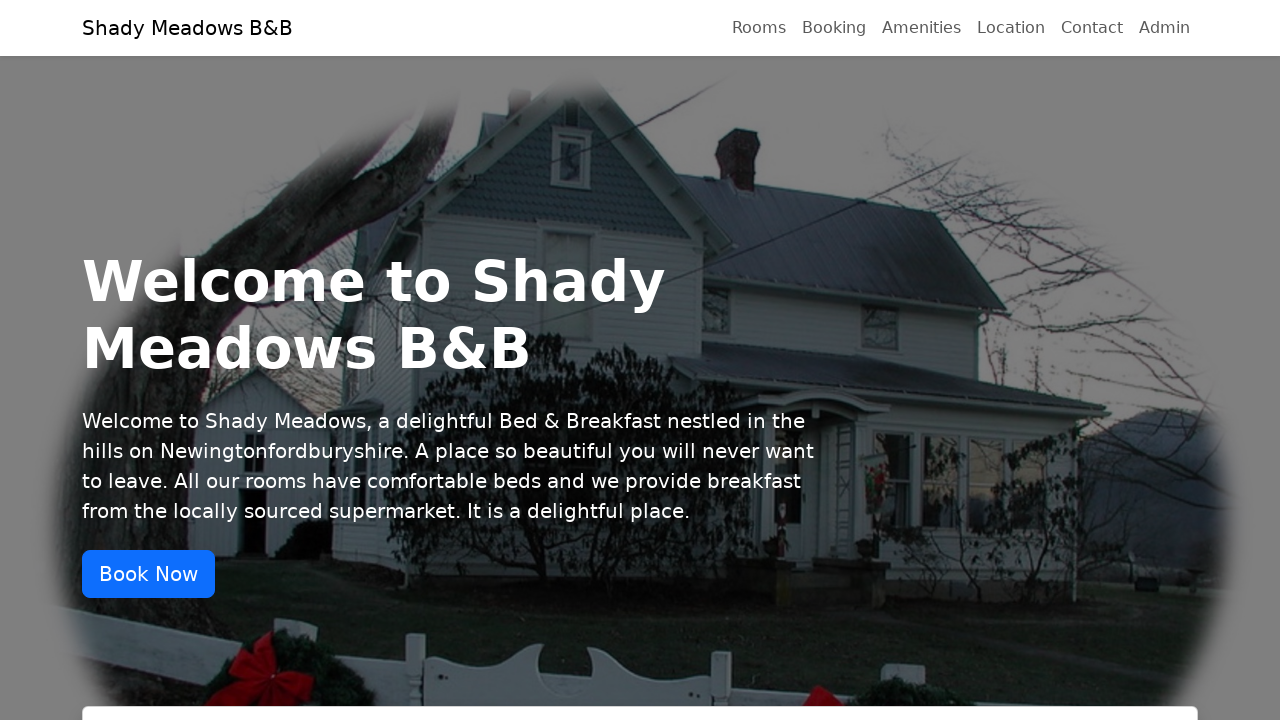

Located all links on the page
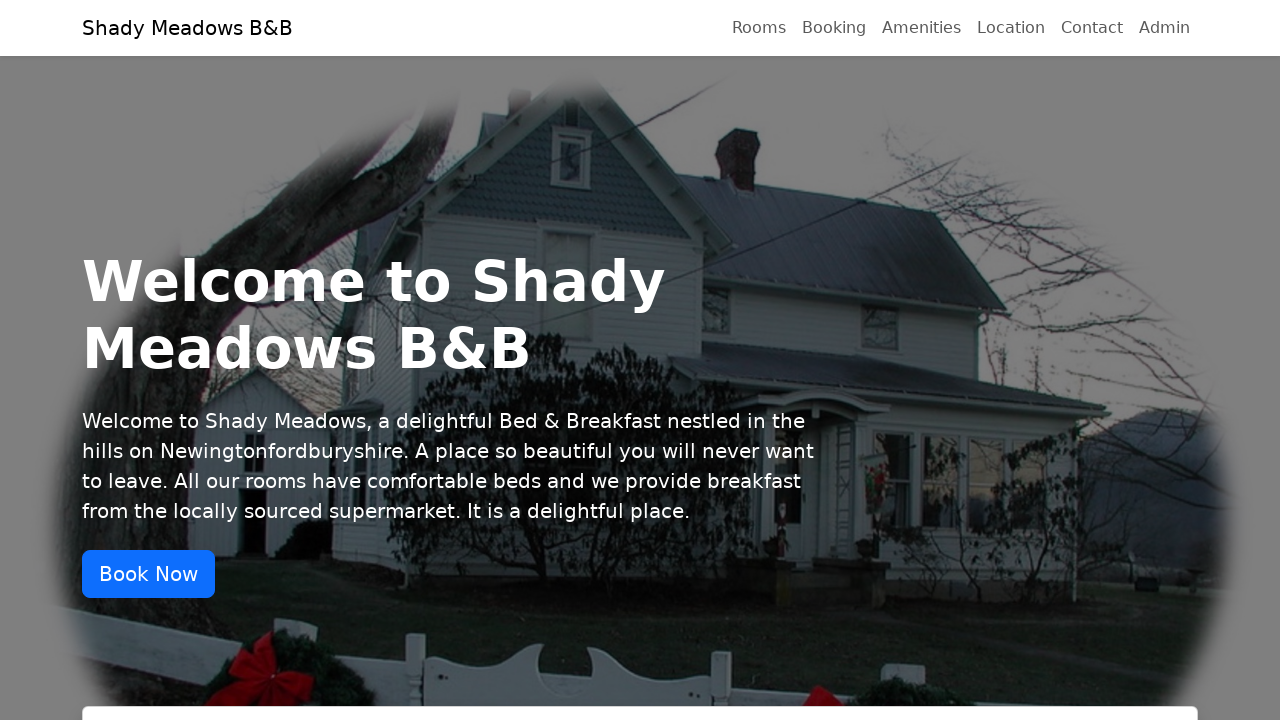

Counted 24 total link(s) on the page
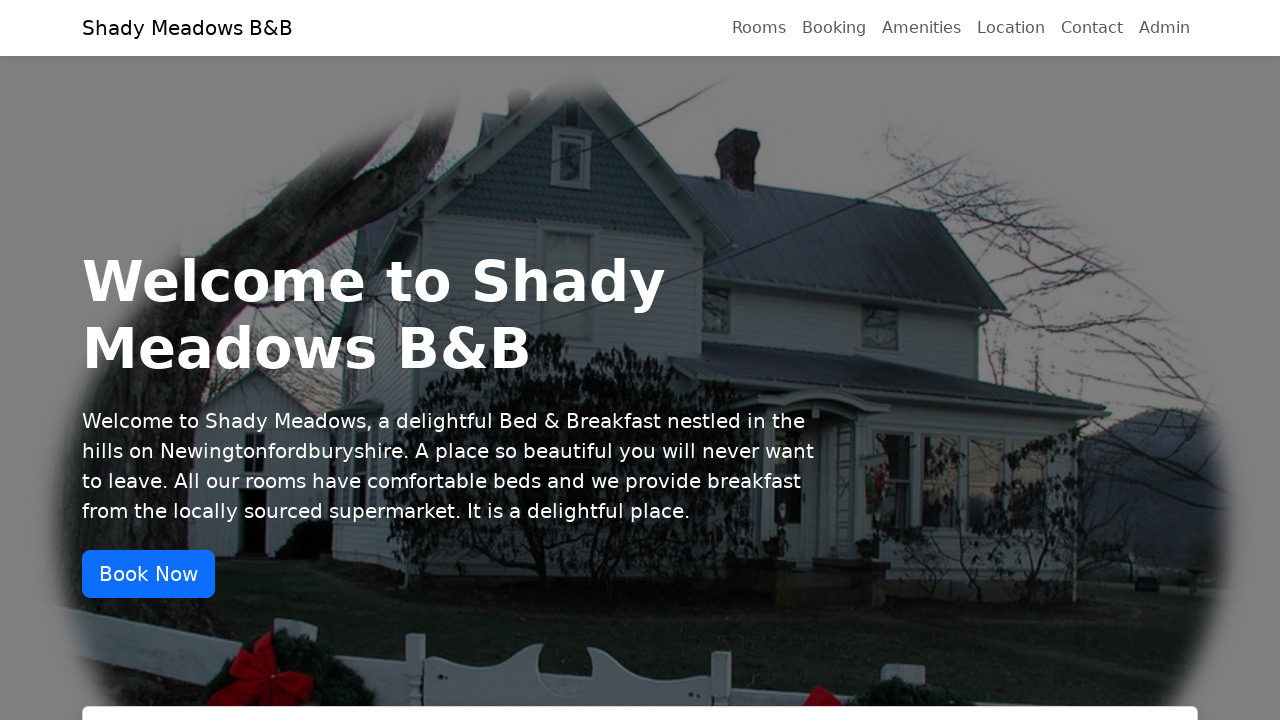

Assertion passed: links exist on the page
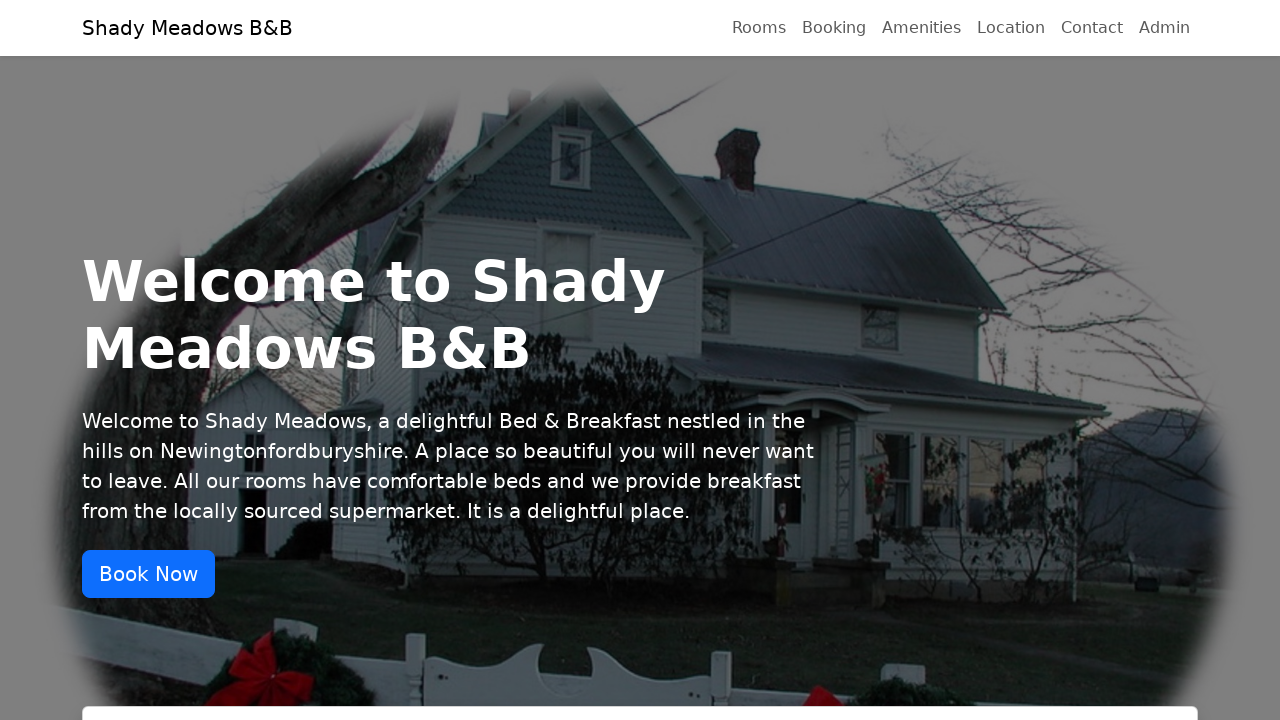

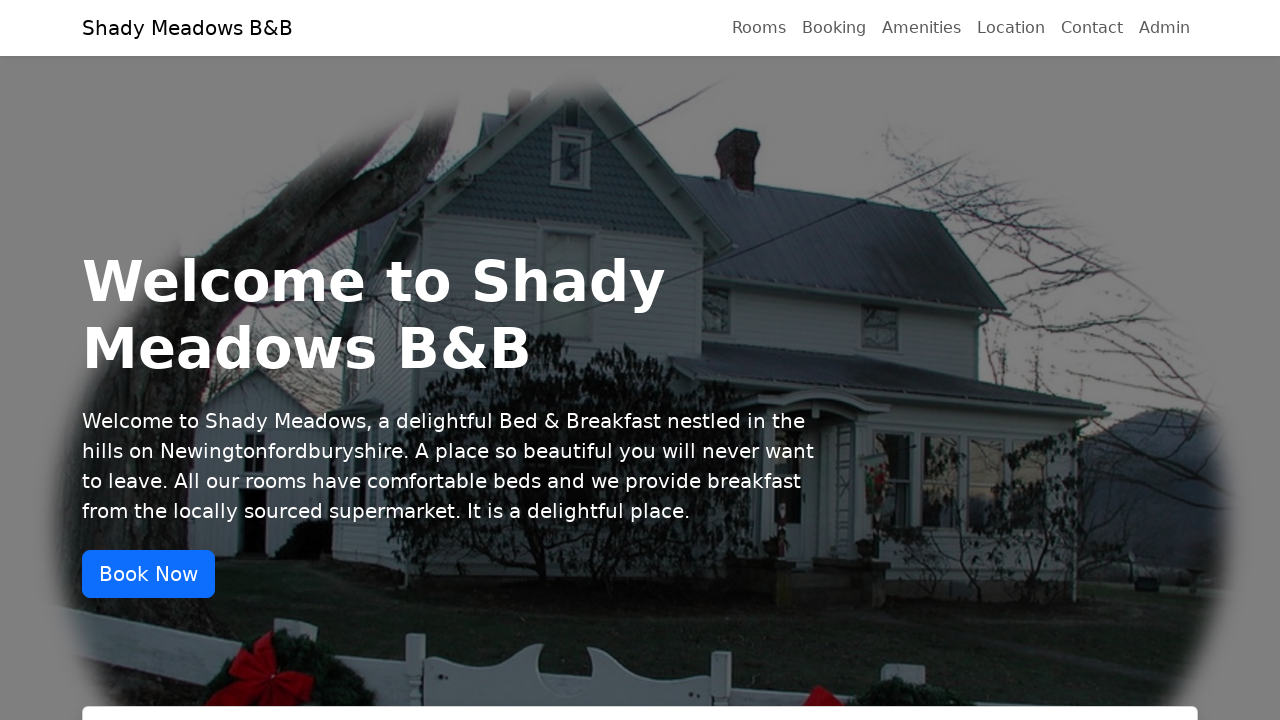